Tests window/tab handling by clicking a link that opens a new window, switching between windows, and verifying page titles in each window.

Starting URL: https://the-internet.herokuapp.com/windows

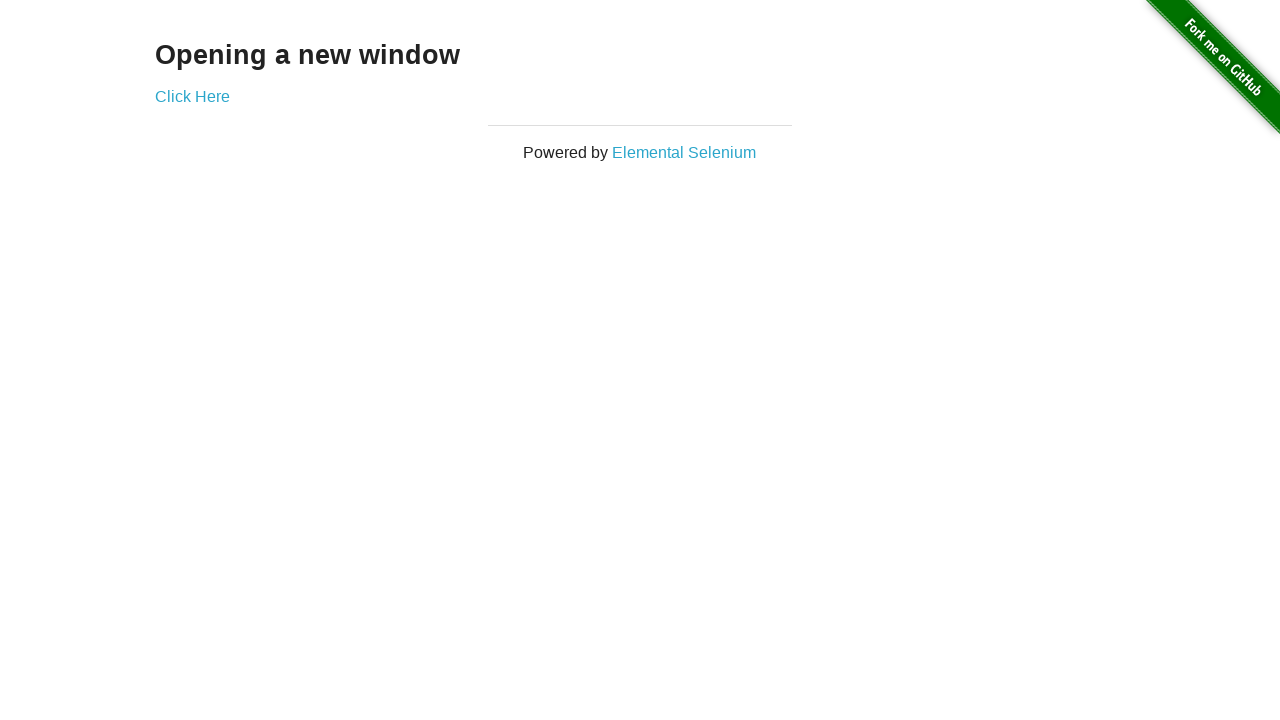

Verified h3 text contains 'Opening a new window'
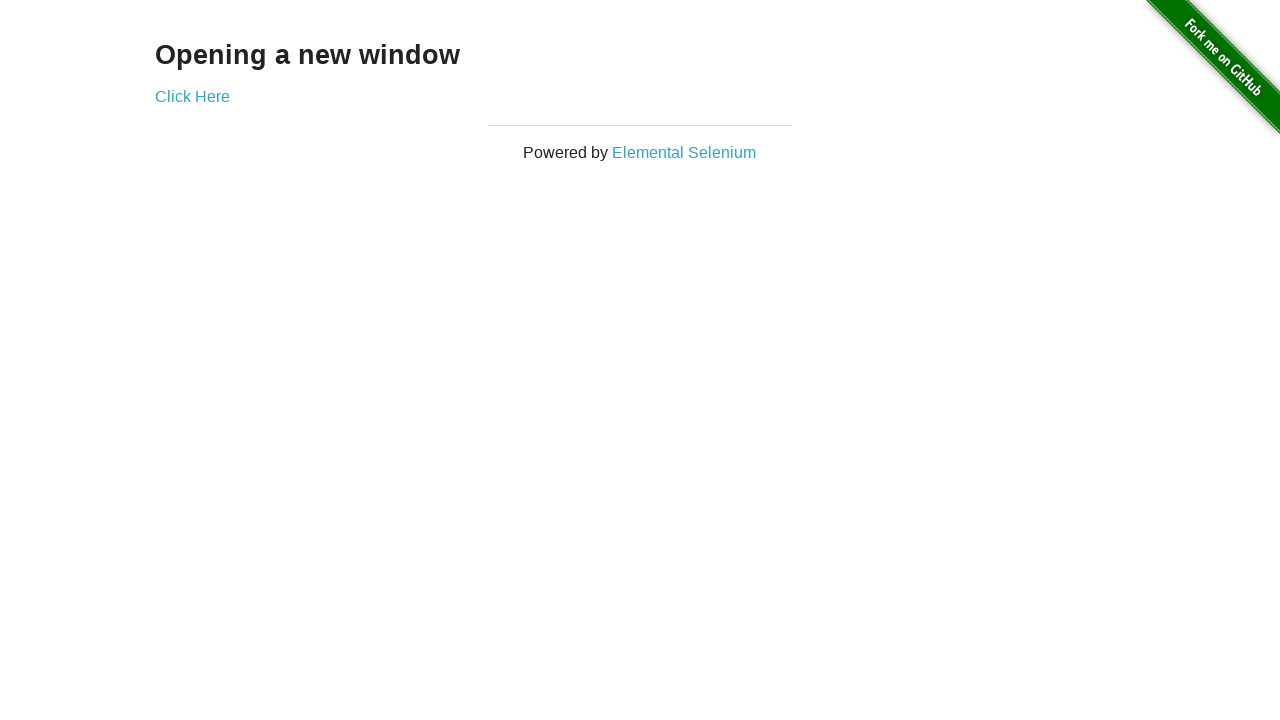

Verified original page title is 'The Internet'
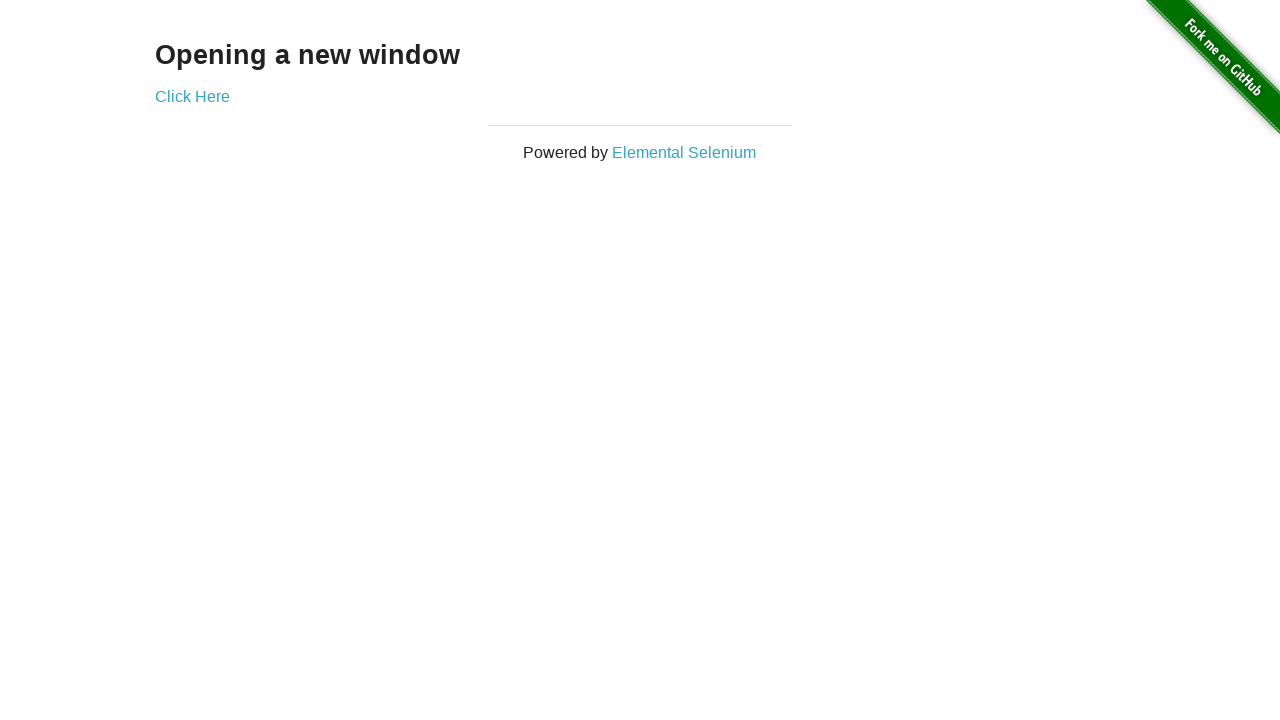

Clicked link to open new window at (192, 96) on a[target='_blank']
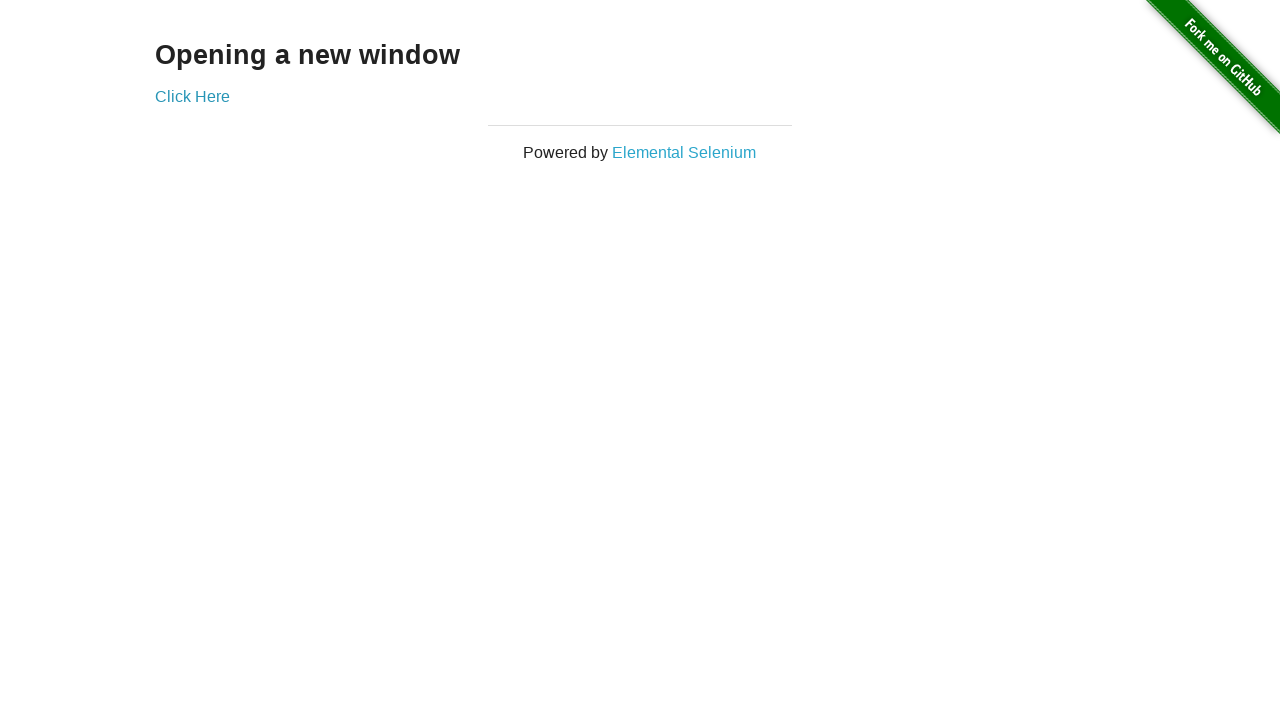

New window loaded
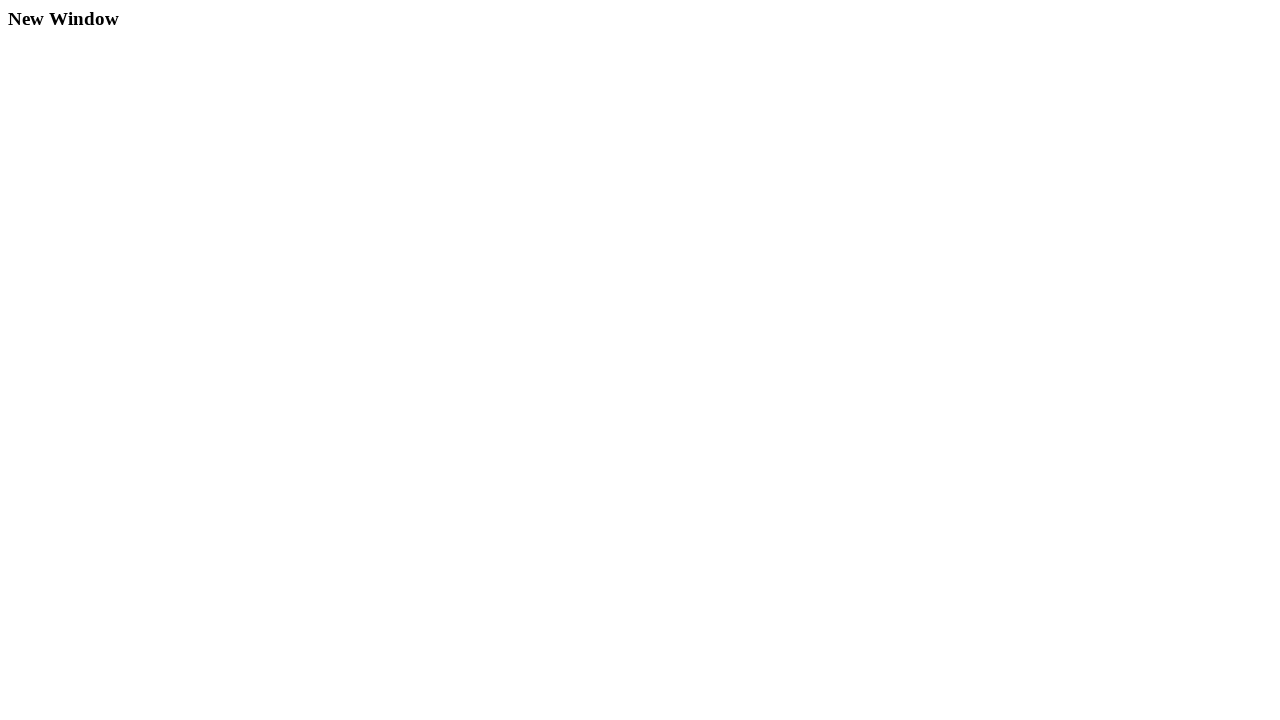

Verified new window title contains 'New Window'
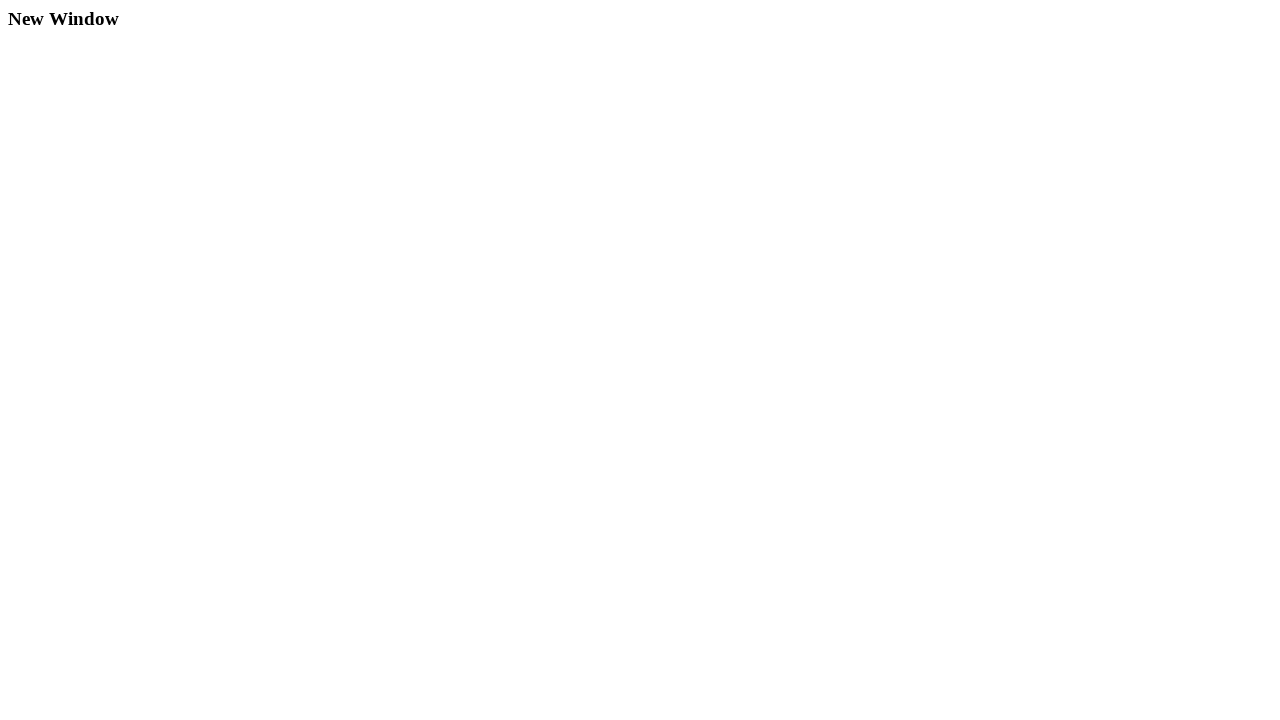

Switched back to original window
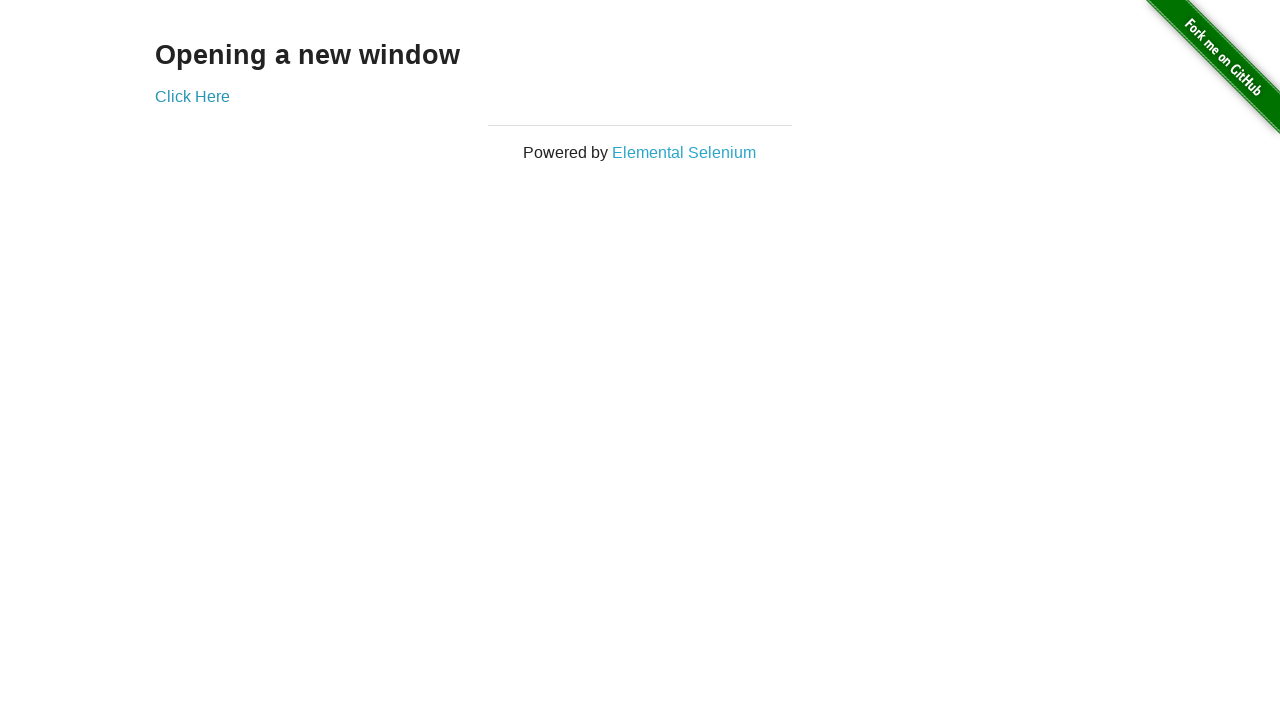

Verified original window title is still 'The Internet'
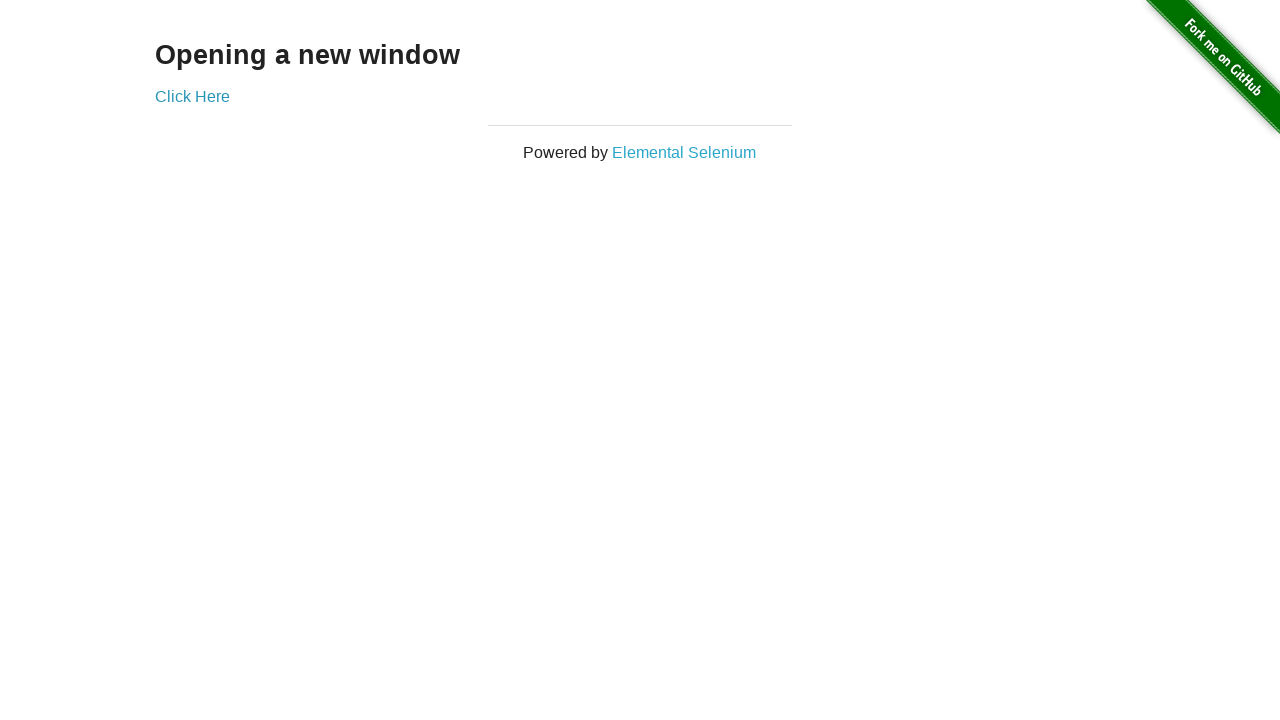

Switched to new window again
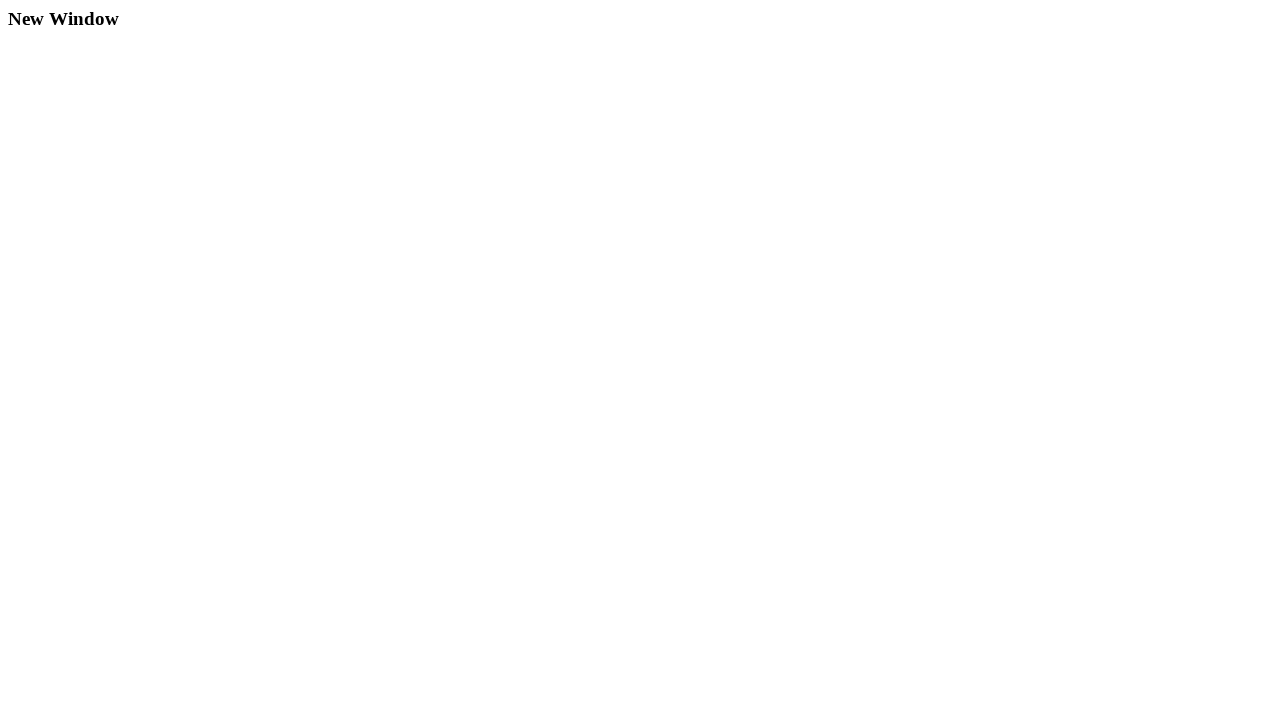

Switched back to original window
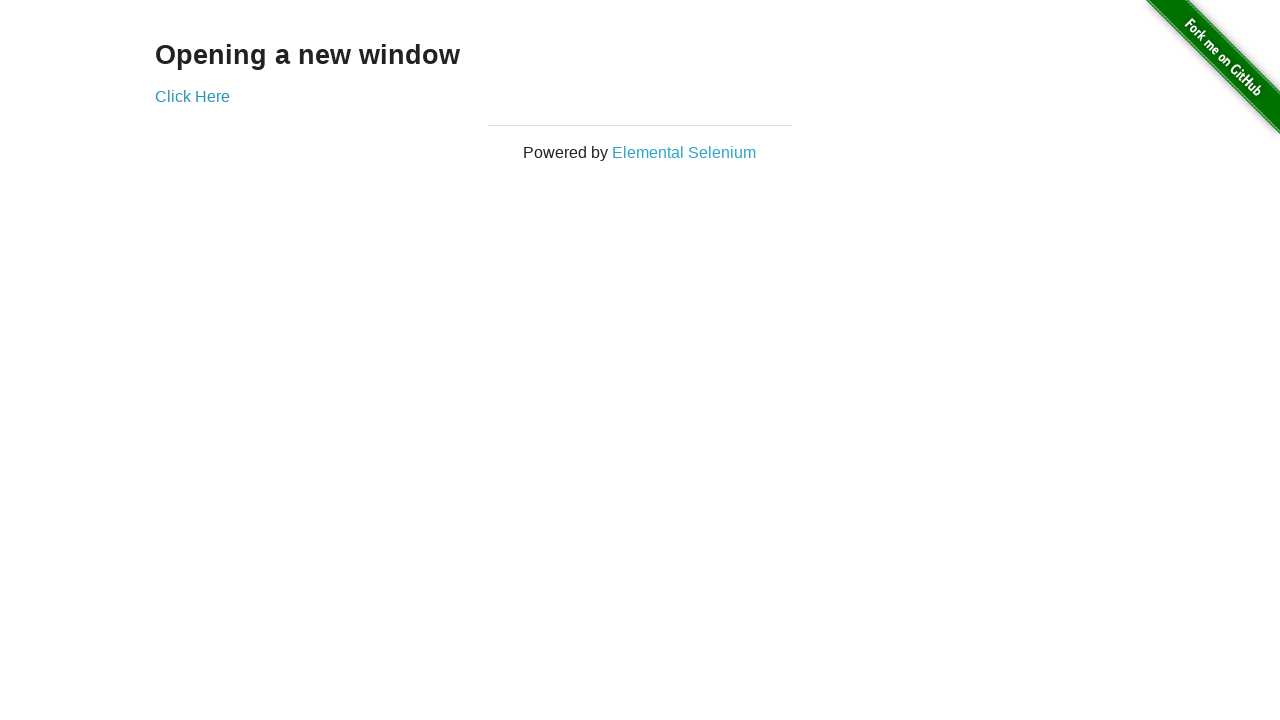

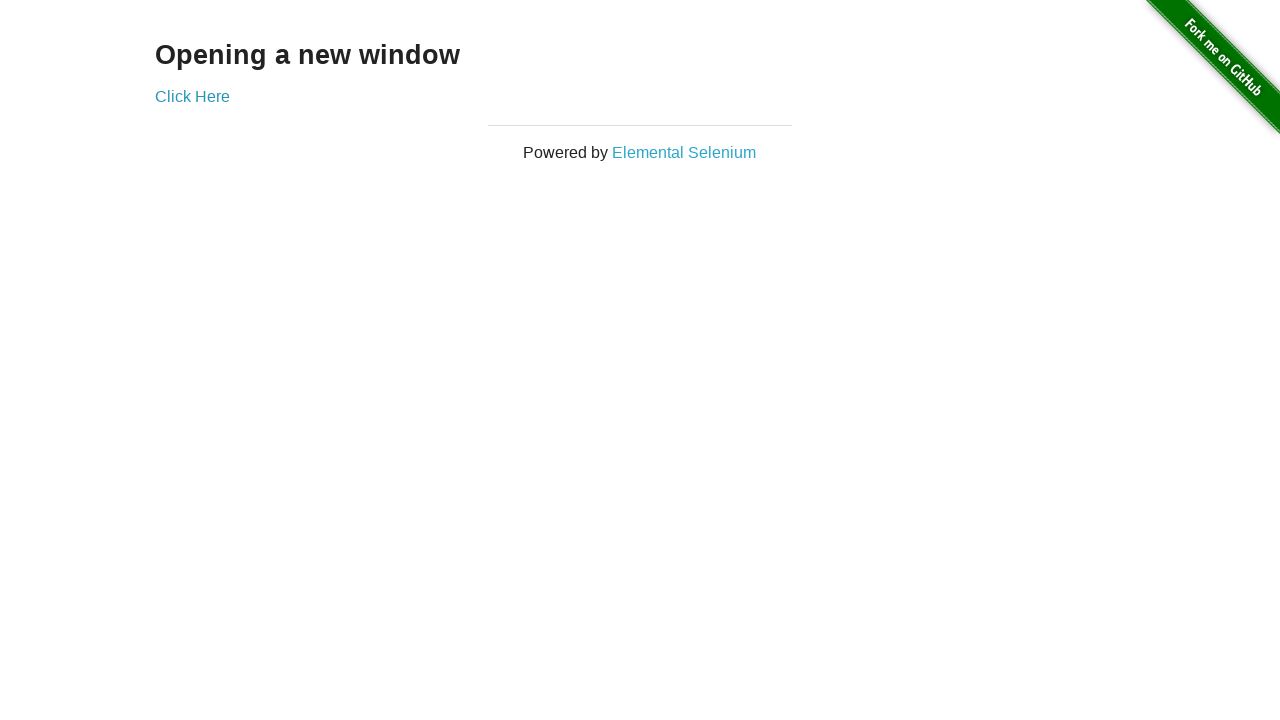